Tests that pressing Tab while editing saves the changes

Starting URL: https://todomvc4tasj.herokuapp.com/

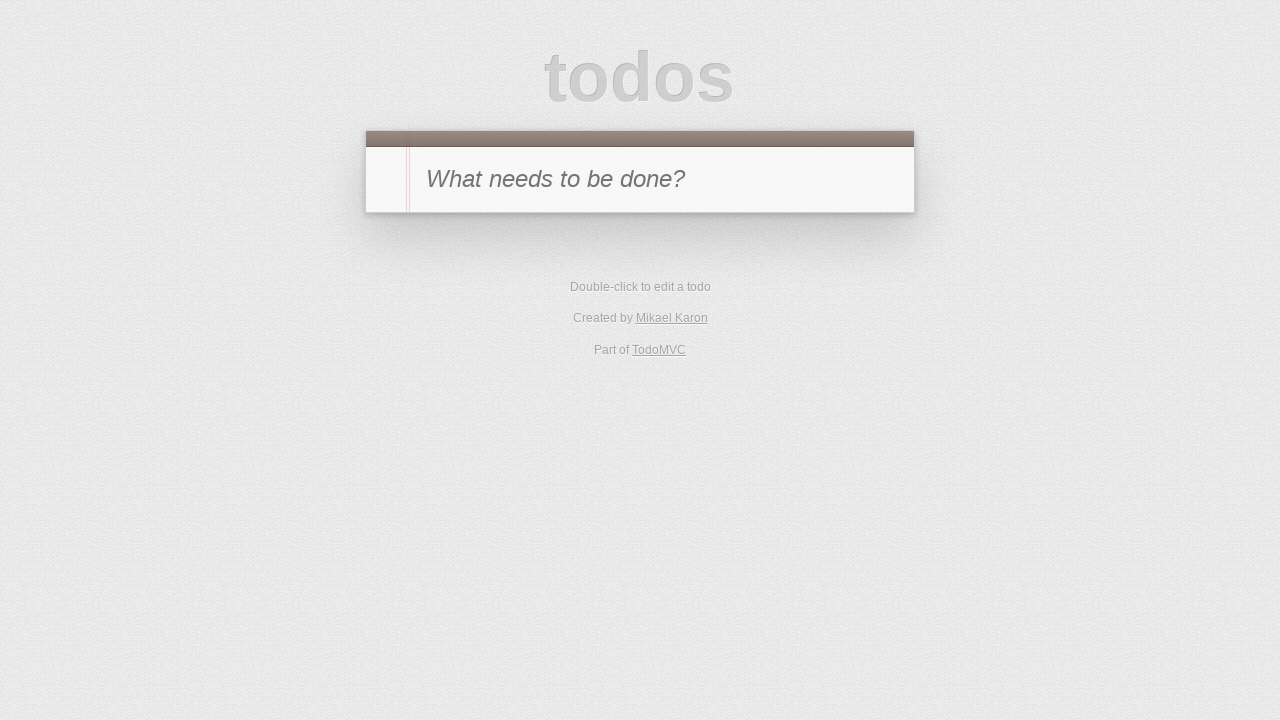

Set up localStorage with three active tasks
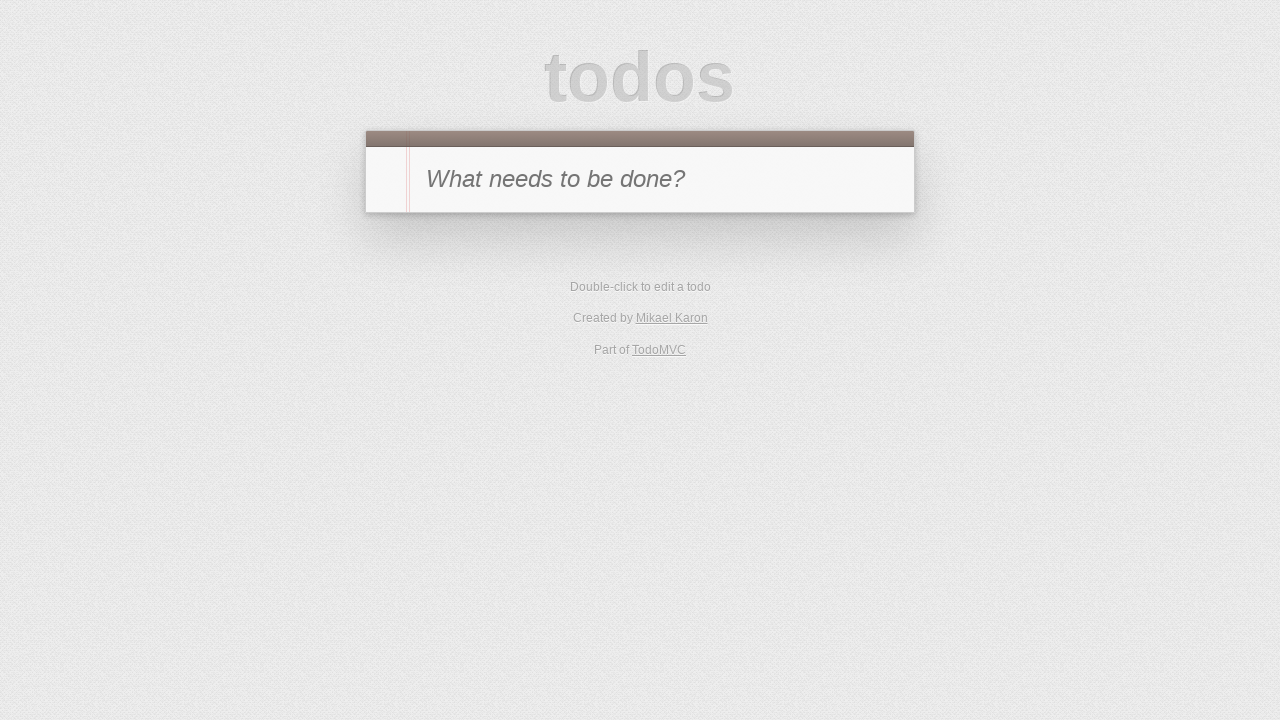

Reloaded page to apply localStorage tasks
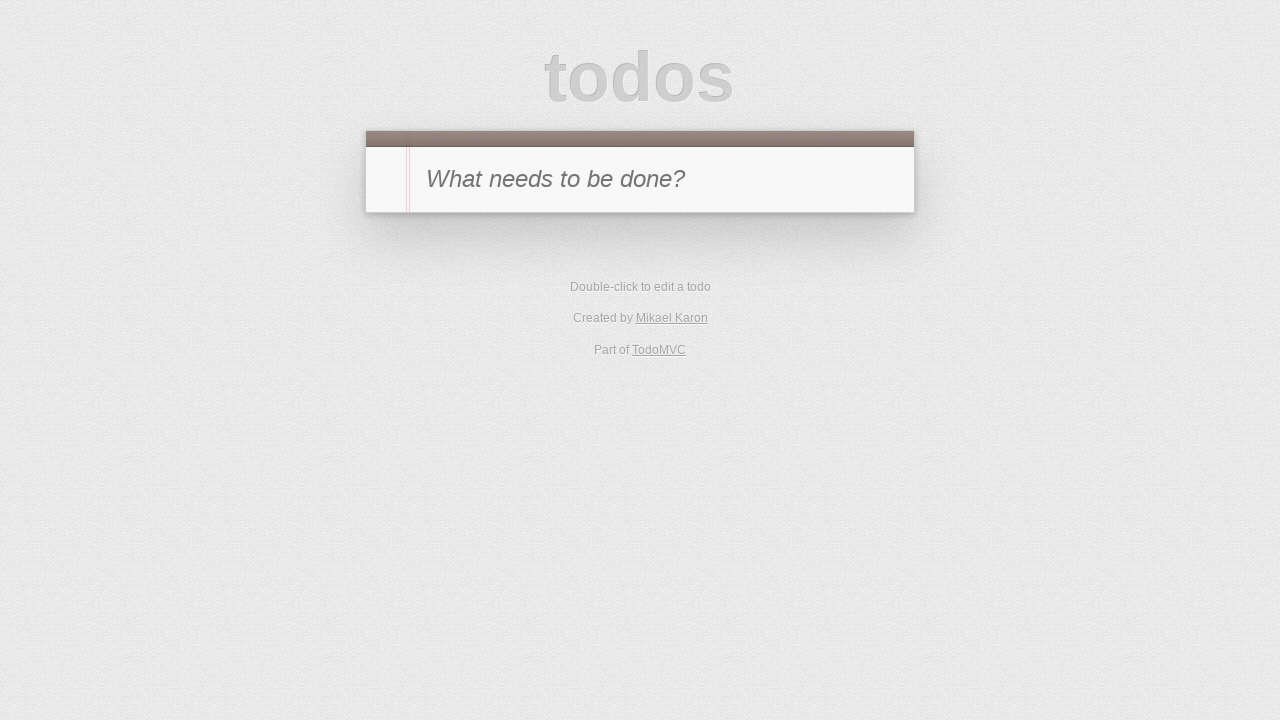

Double-clicked task '2' to enter edit mode at (640, 302) on #todo-list li:has-text('2')
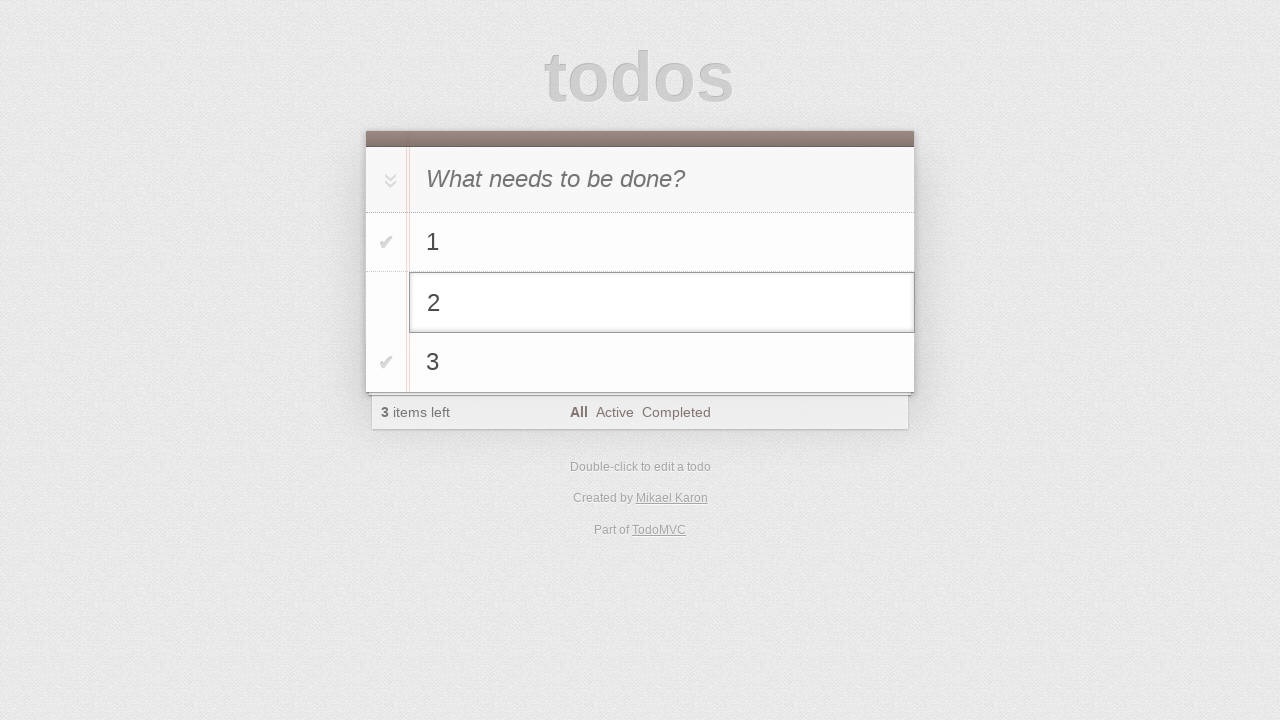

Filled edit field with '2 edited' on #todo-list li.editing .edit
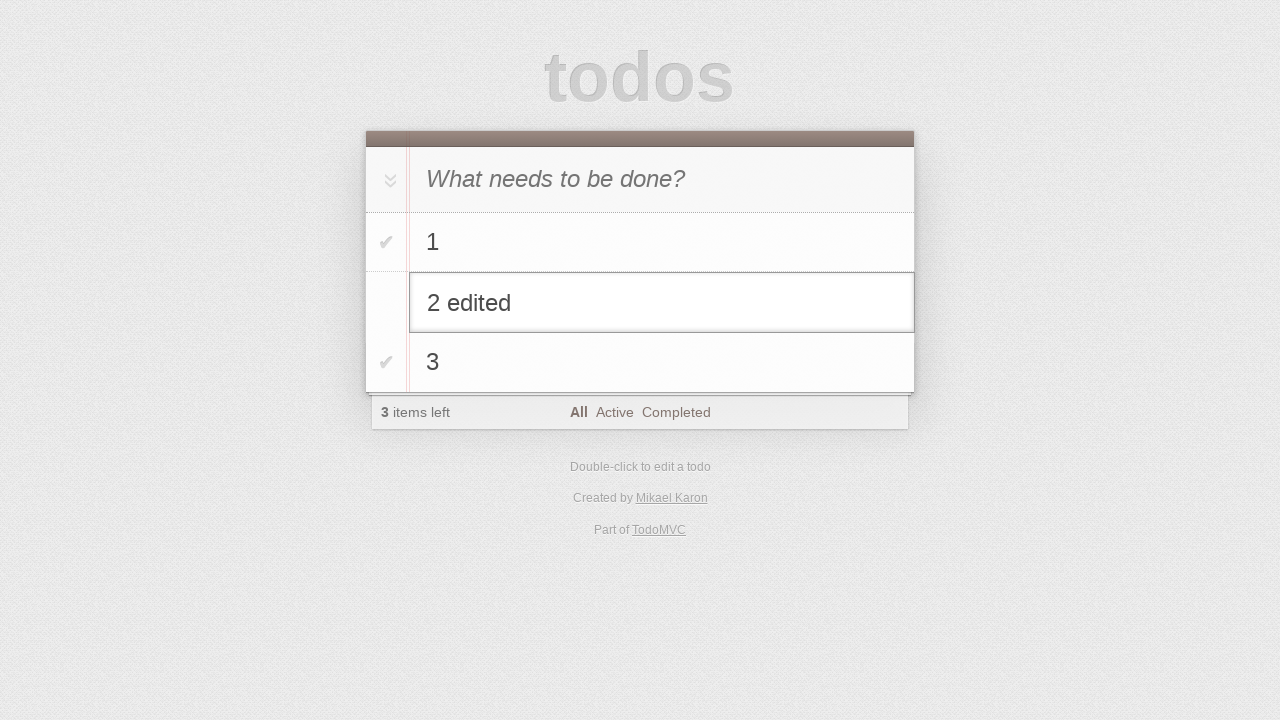

Pressed Tab key to save changes and exit edit mode on #todo-list li.editing .edit
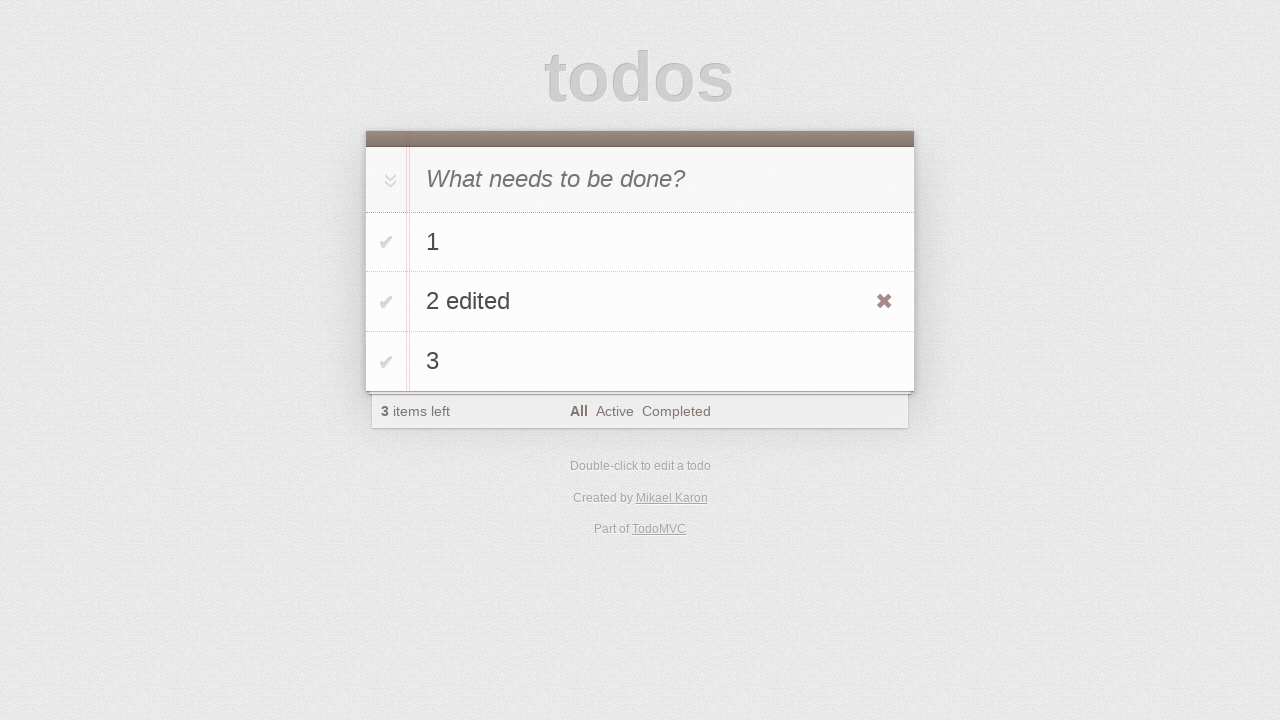

Verified edited task '2 edited' is now displayed
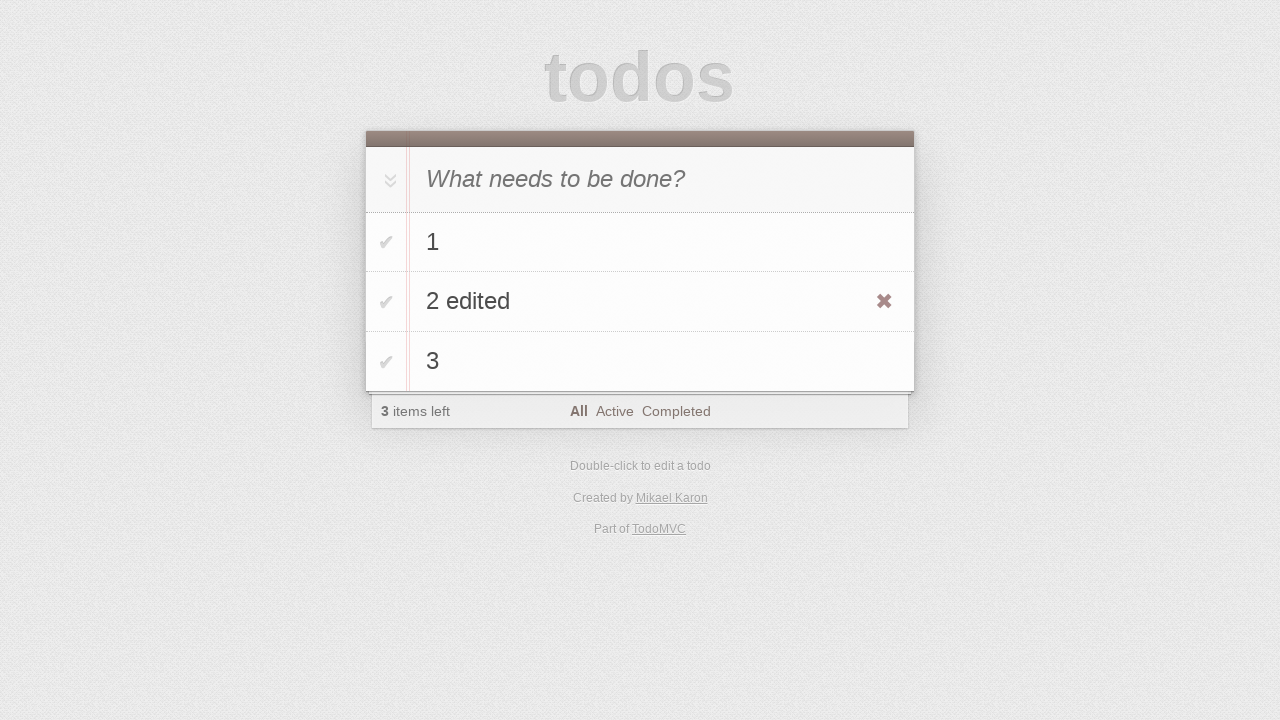

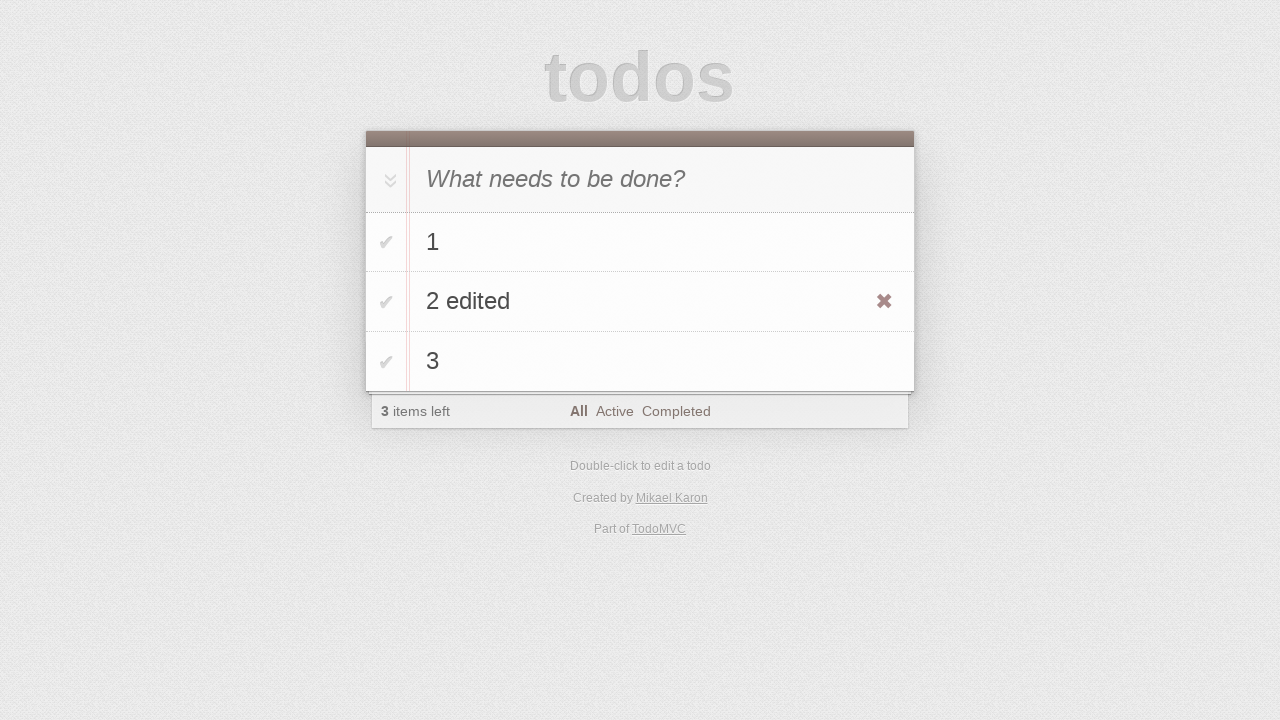